Tests adding multiple new users and verifying login functionality for each

Starting URL: https://erikdark.github.io/QA_DIPLOM/

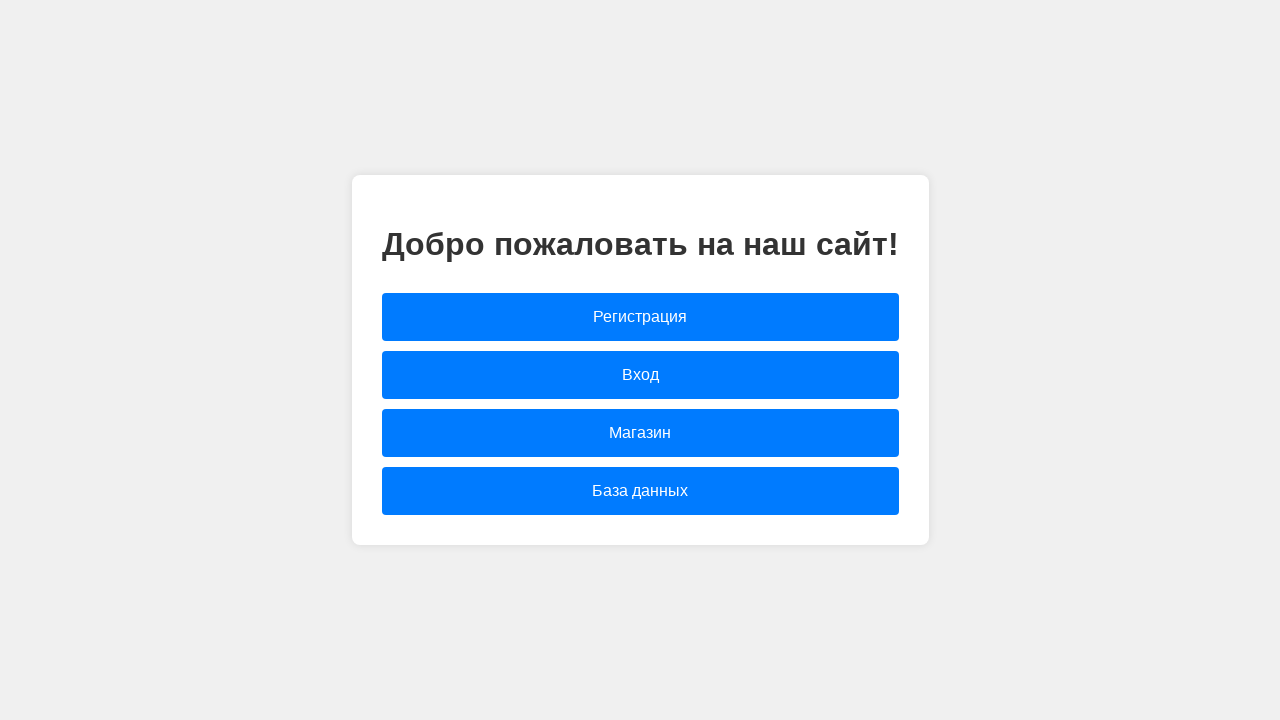

Clicked link to navigate to login page at (640, 375) on [href="login.html"]
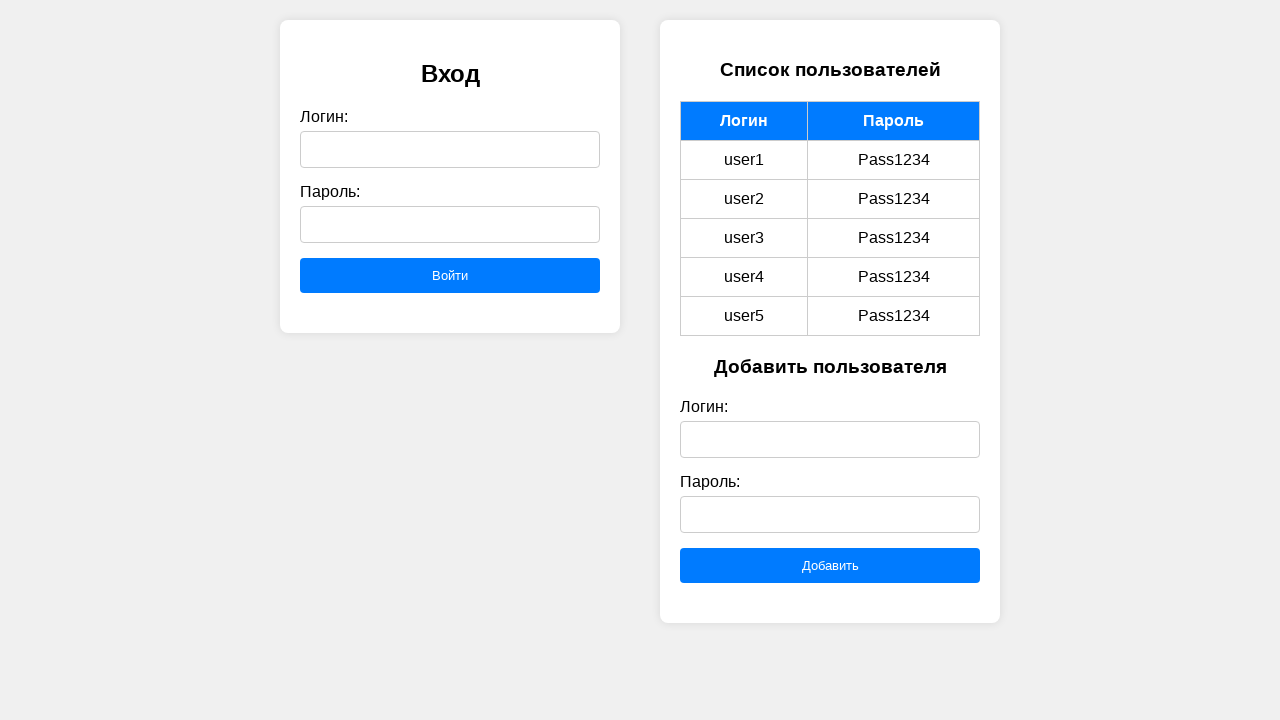

Cleared new login field on #newLogin
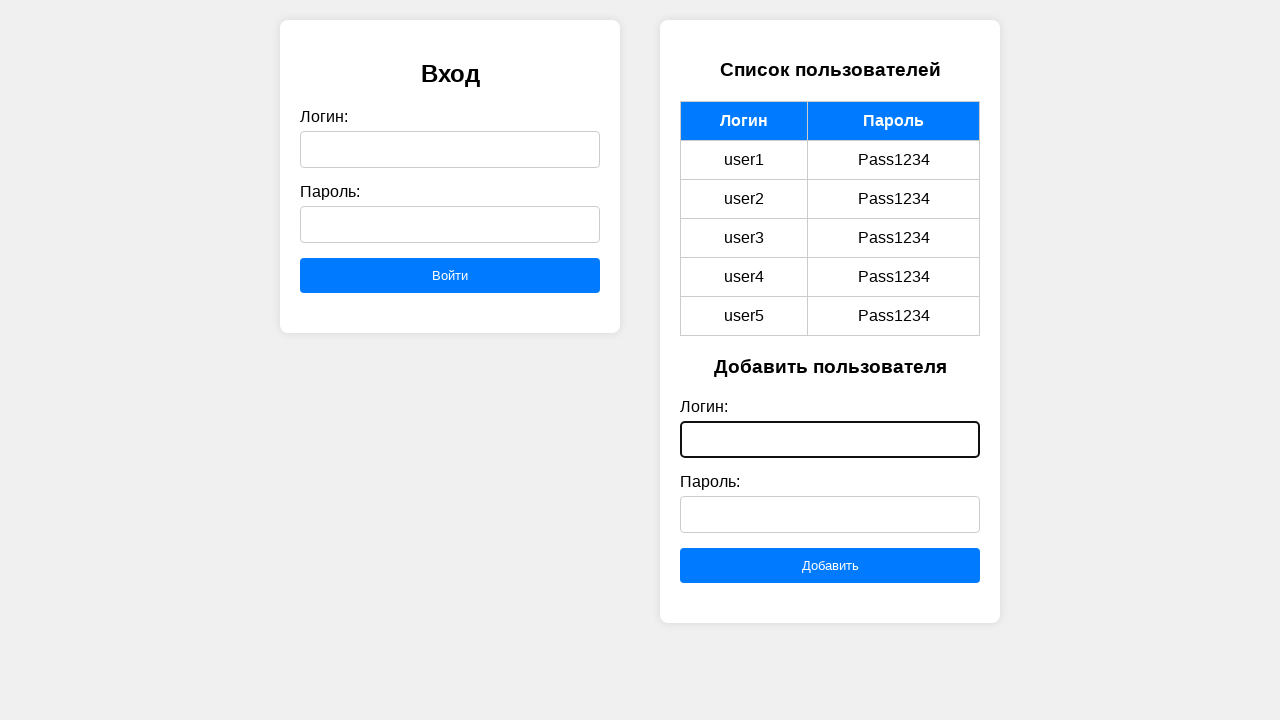

Cleared new password field on #newPassword
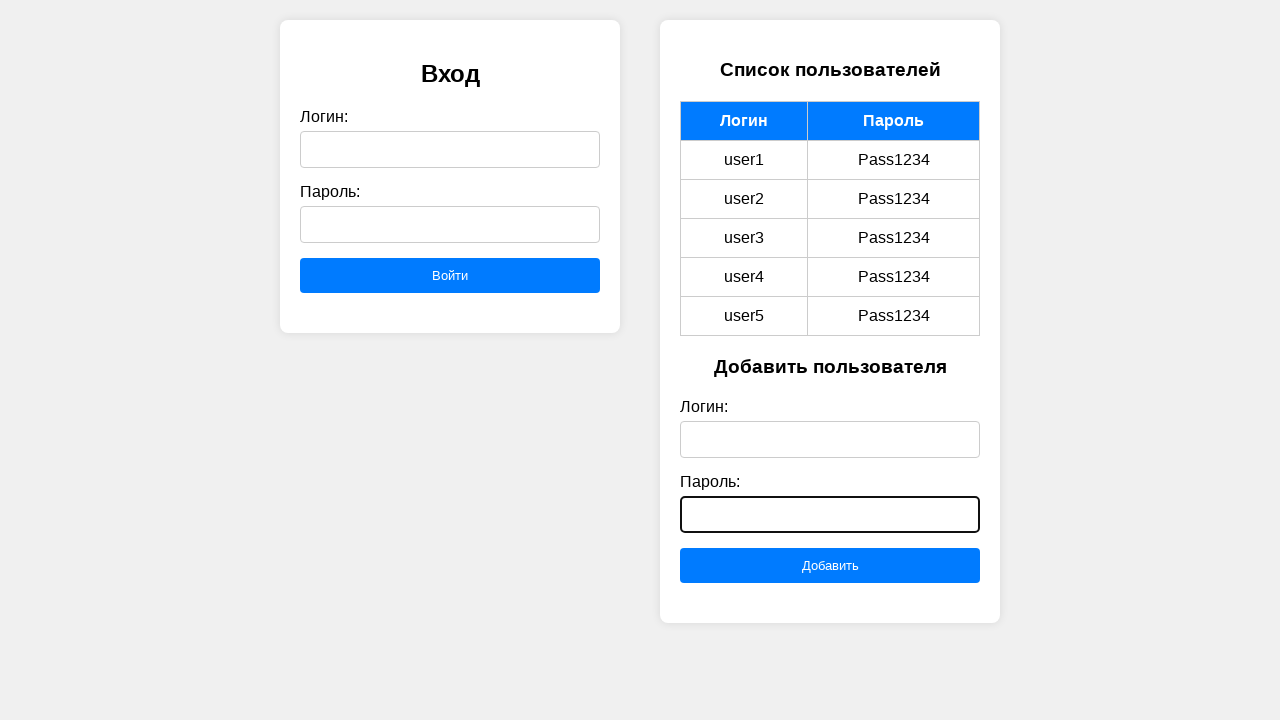

Filled new login field with 'user7' on #newLogin
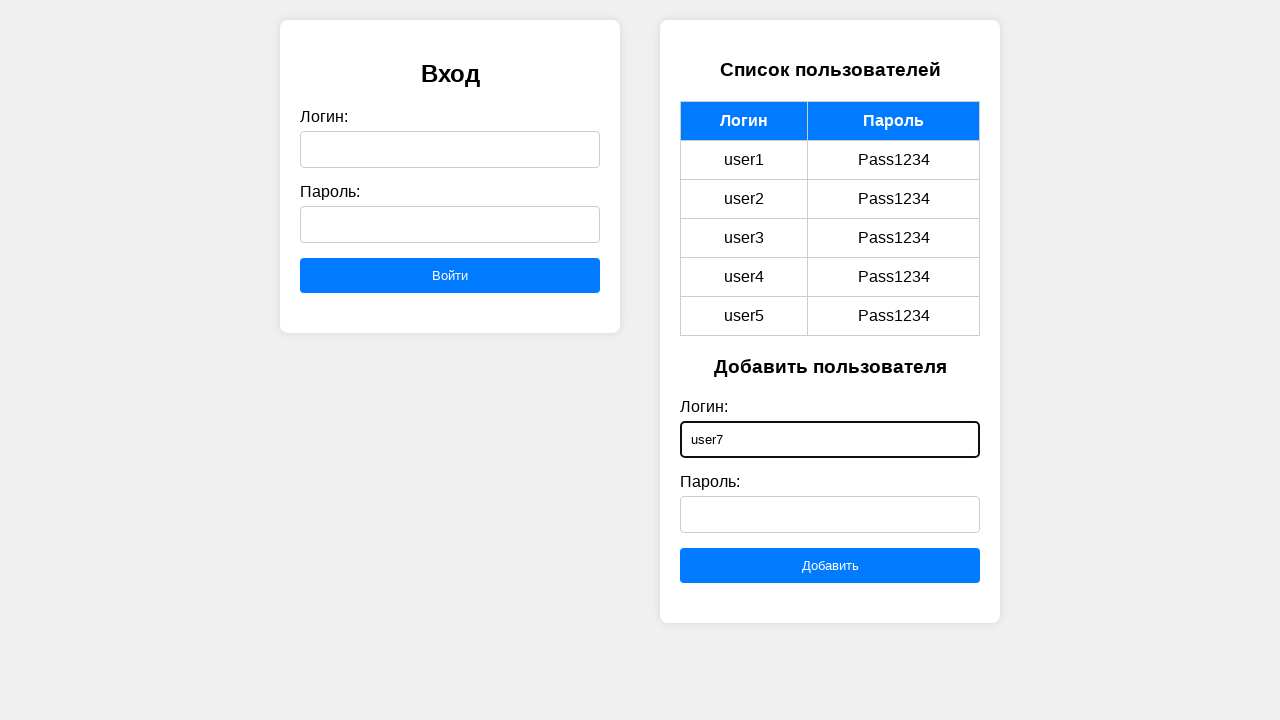

Filled new password field with 'Pass1234' on #newPassword
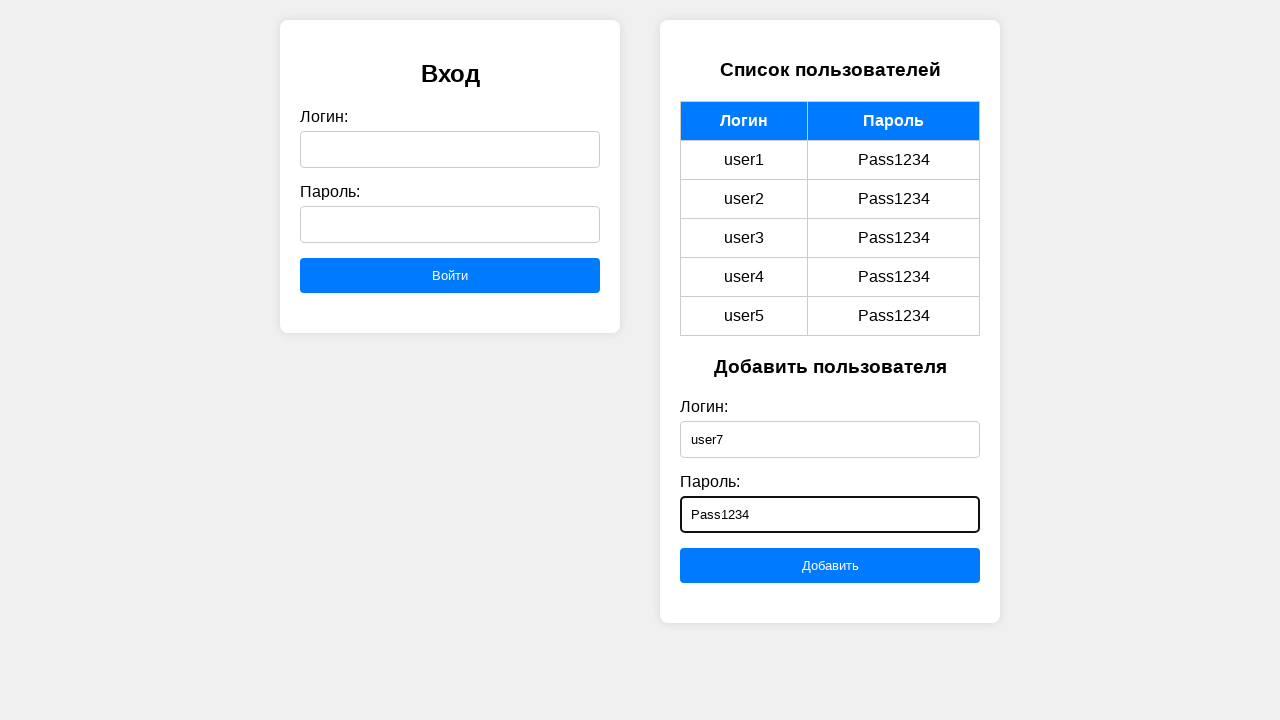

Clicked 'Добавить' button to add user 'user7' at (830, 565) on button:has-text("Добавить")
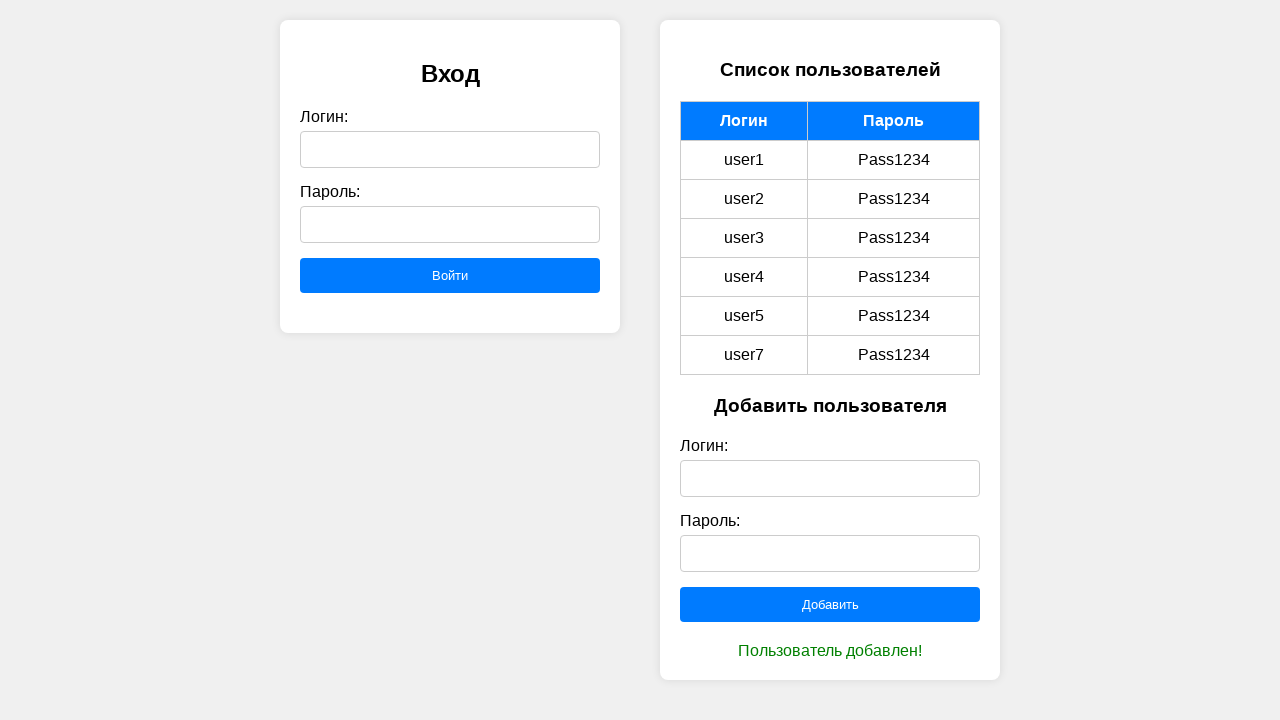

Cleared new login field on #newLogin
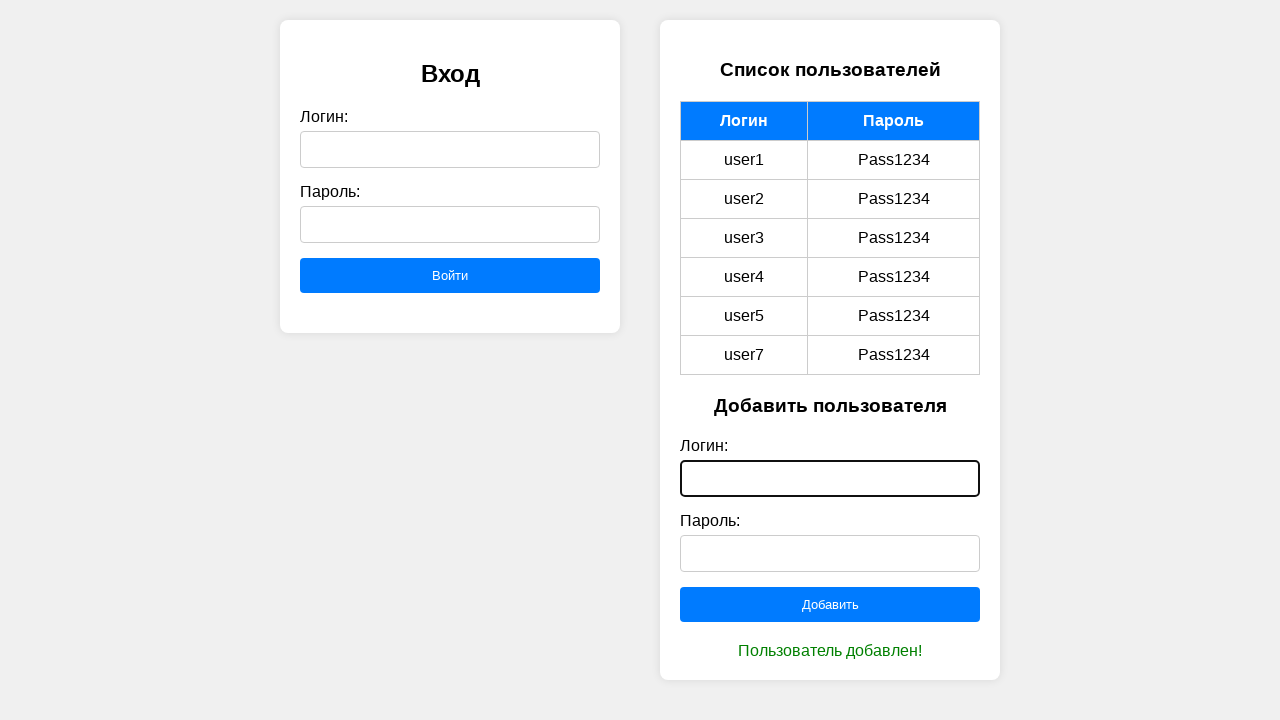

Cleared new password field on #newPassword
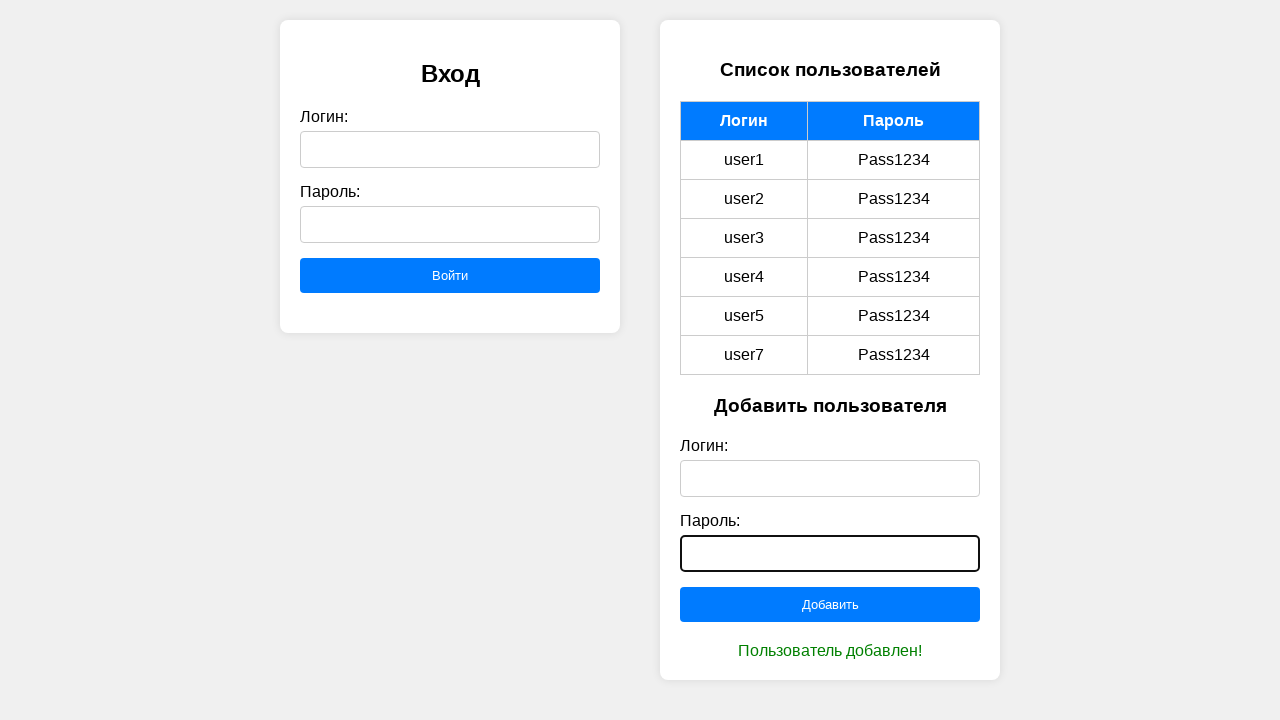

Filled new login field with 'user8' on #newLogin
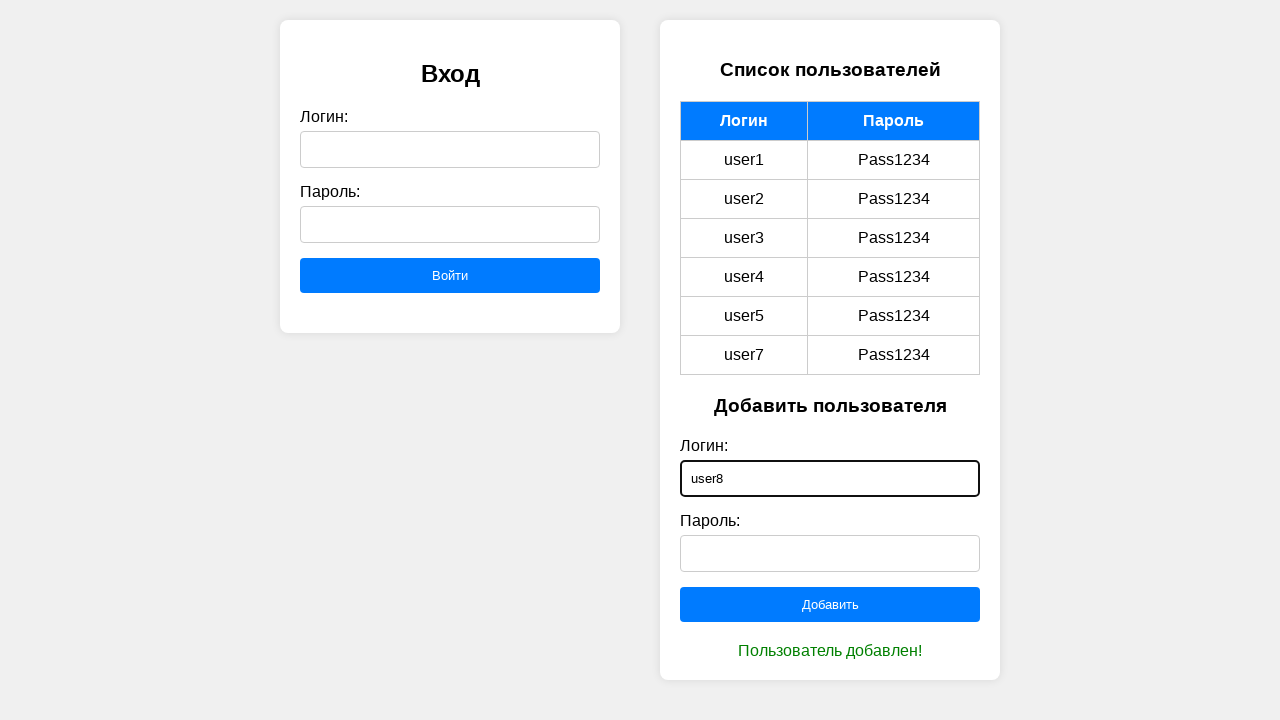

Filled new password field with 'Pass1234' on #newPassword
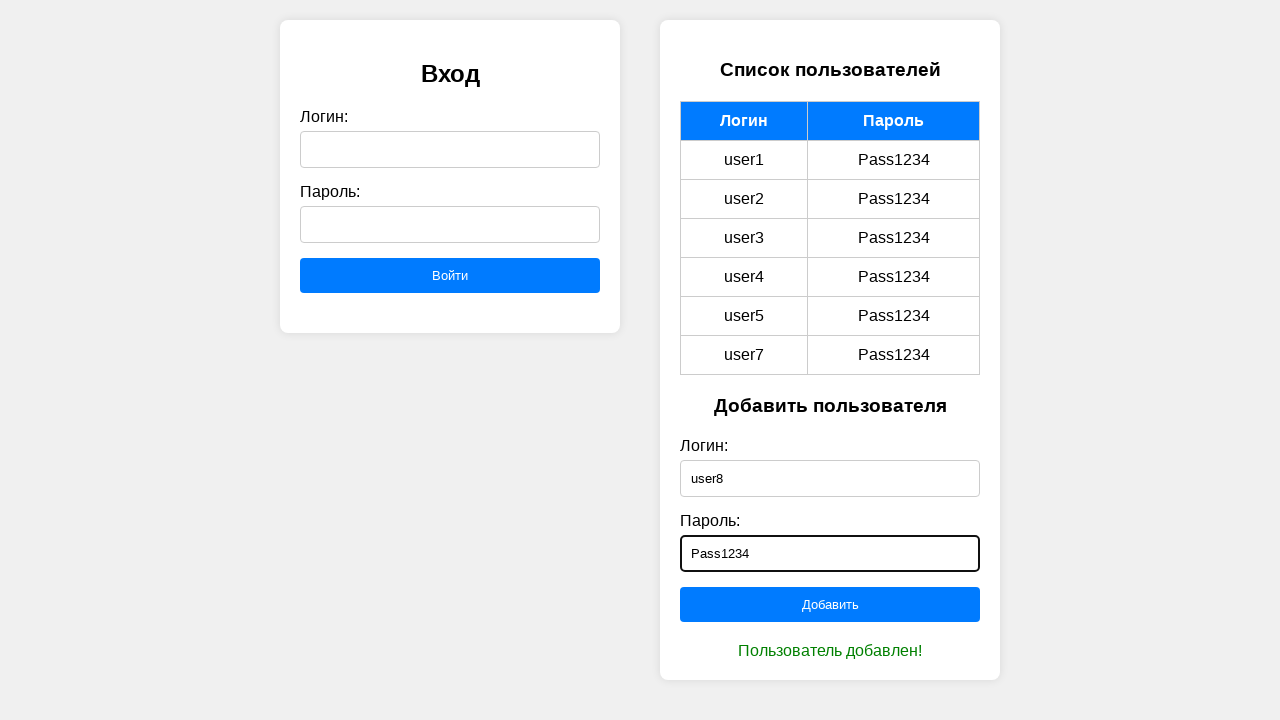

Clicked 'Добавить' button to add user 'user8' at (830, 604) on button:has-text("Добавить")
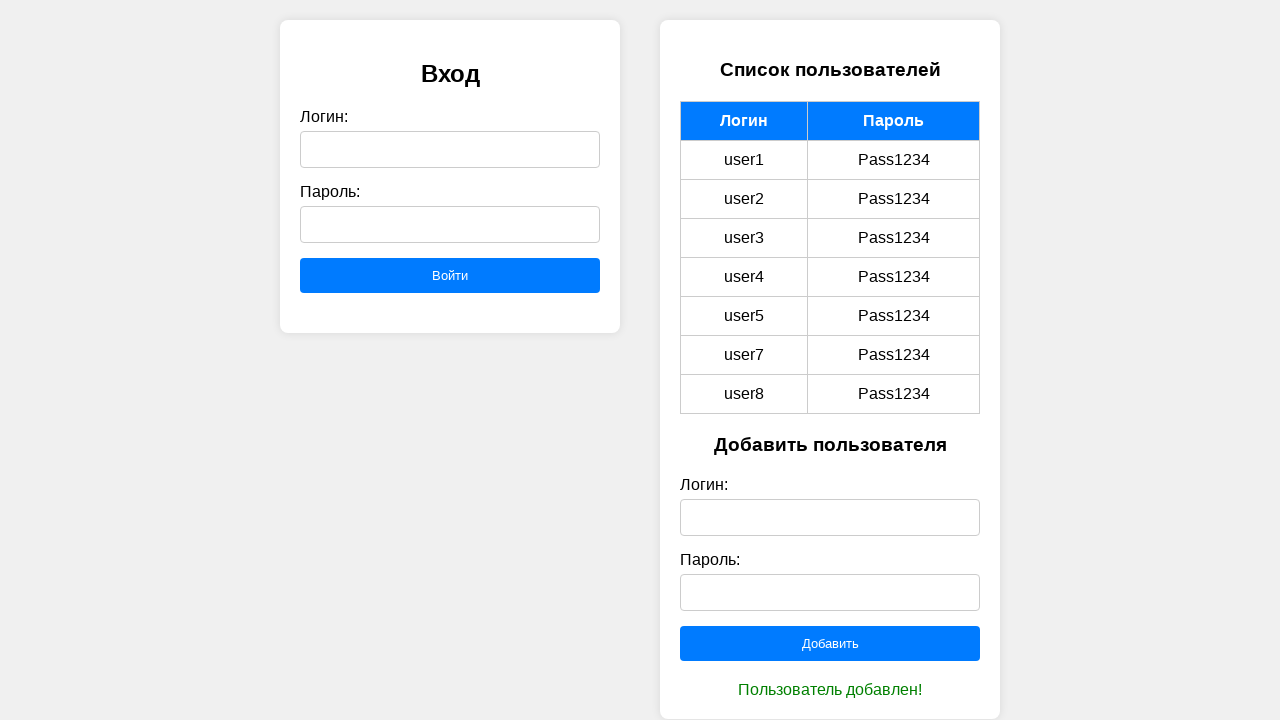

Cleared new login field on #newLogin
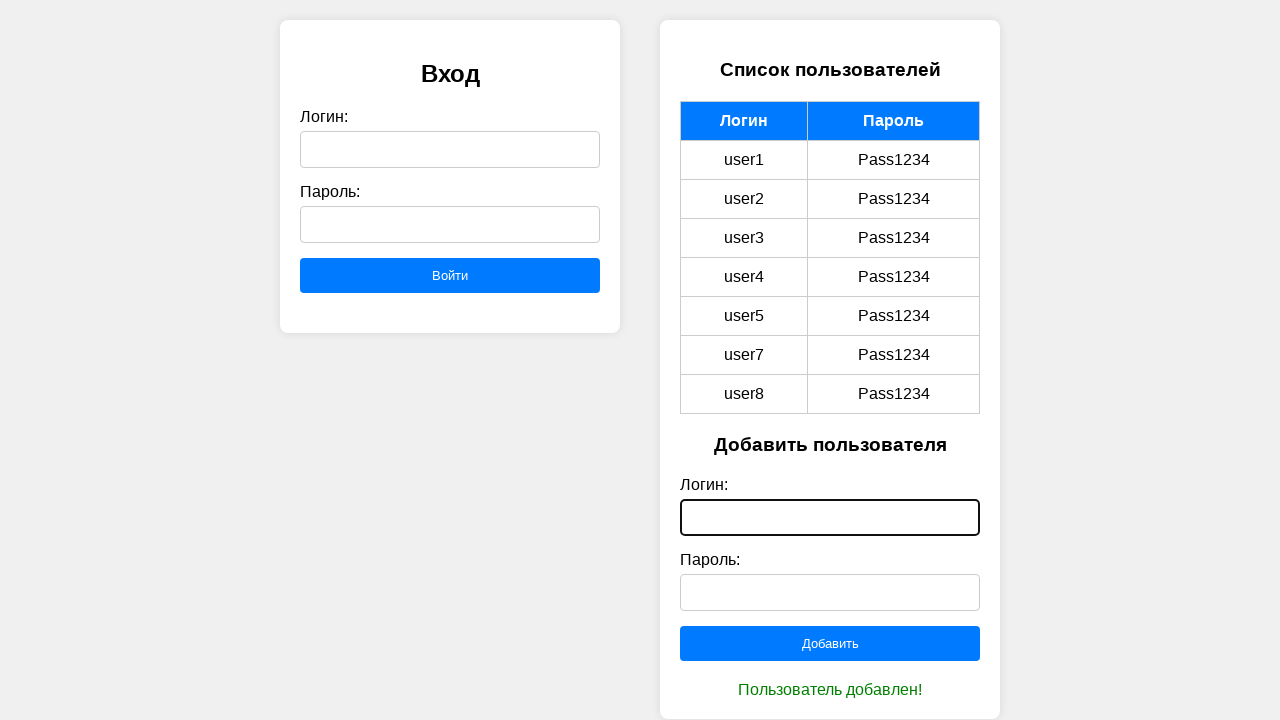

Cleared new password field on #newPassword
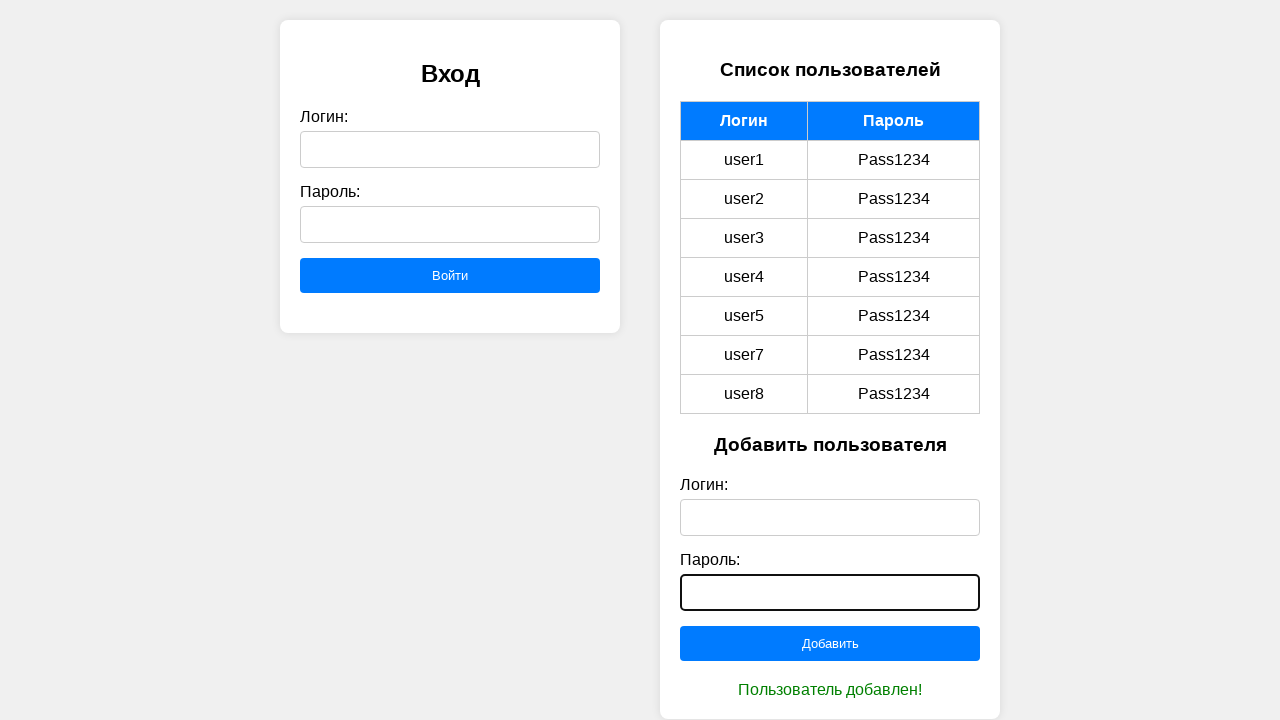

Filled new login field with 'user9' on #newLogin
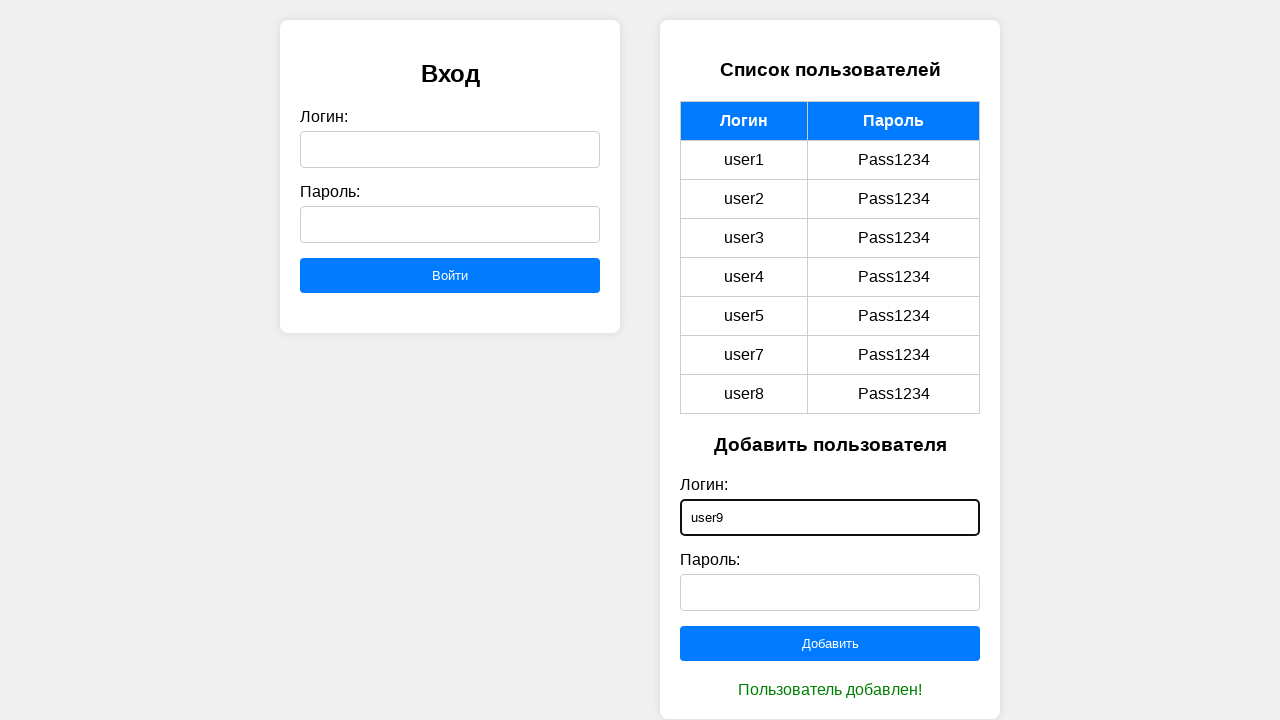

Filled new password field with 'Pass1234' on #newPassword
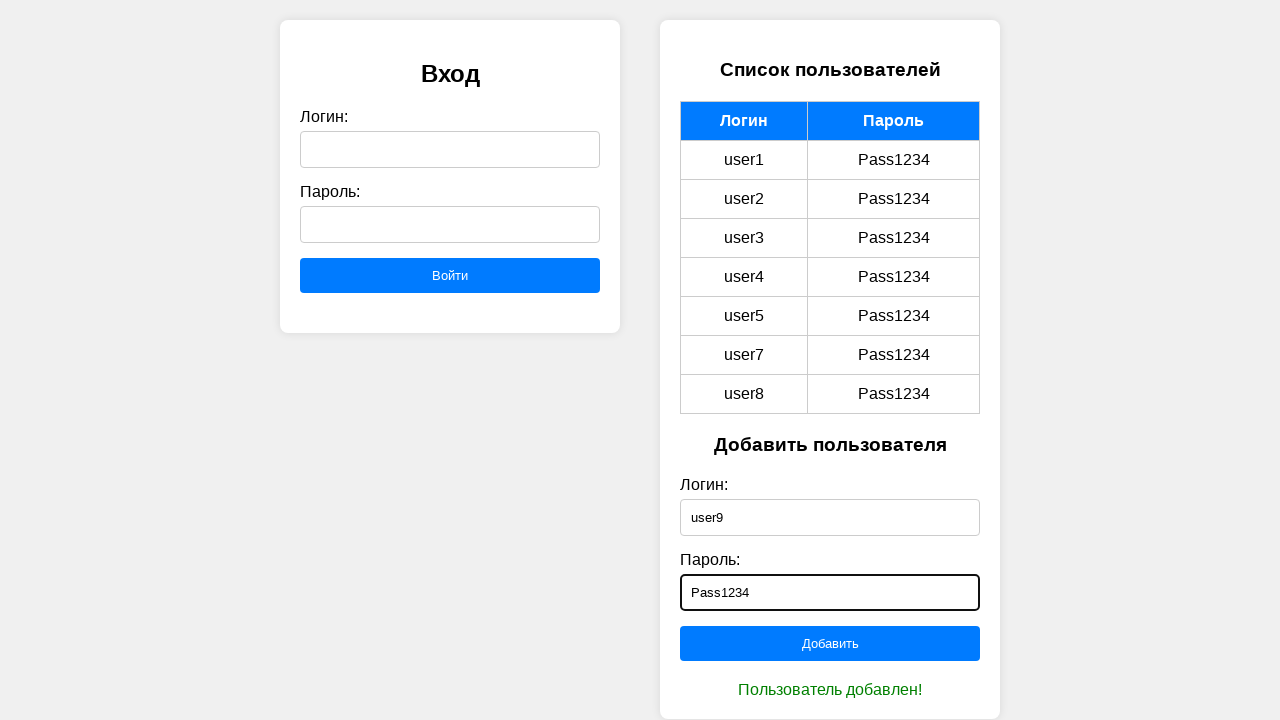

Clicked 'Добавить' button to add user 'user9' at (830, 643) on button:has-text("Добавить")
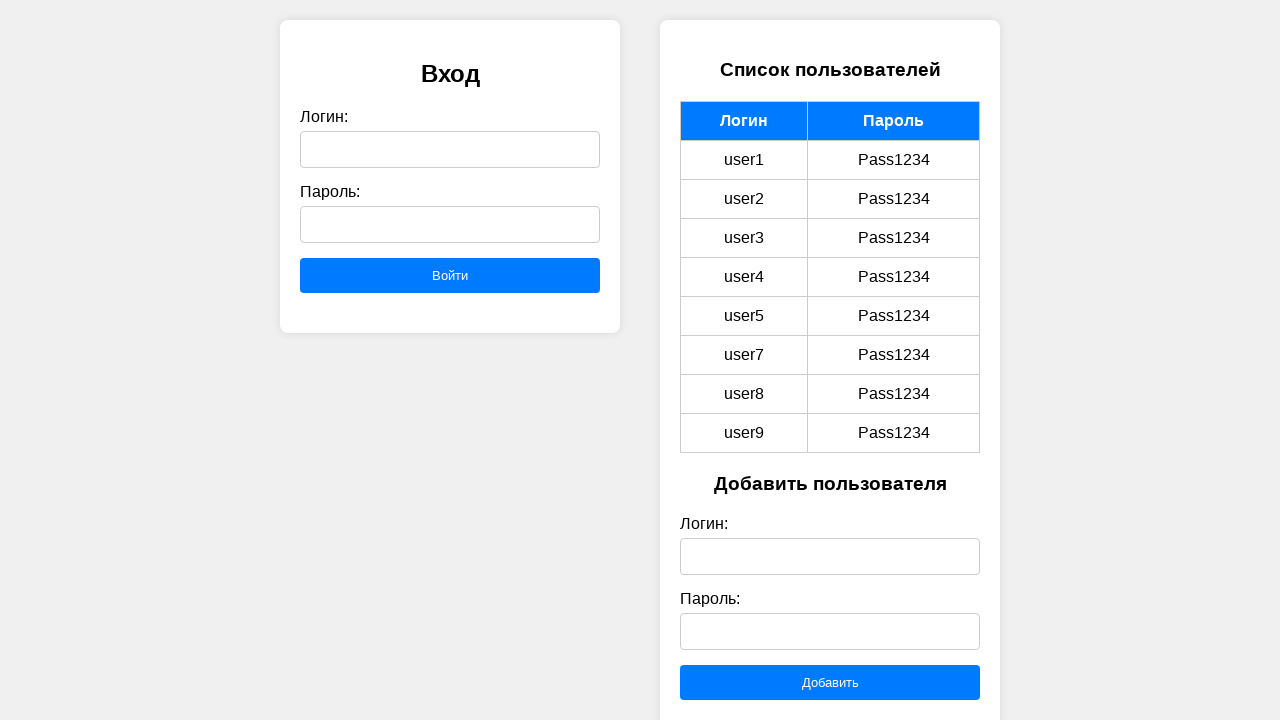

Cleared login field on #login
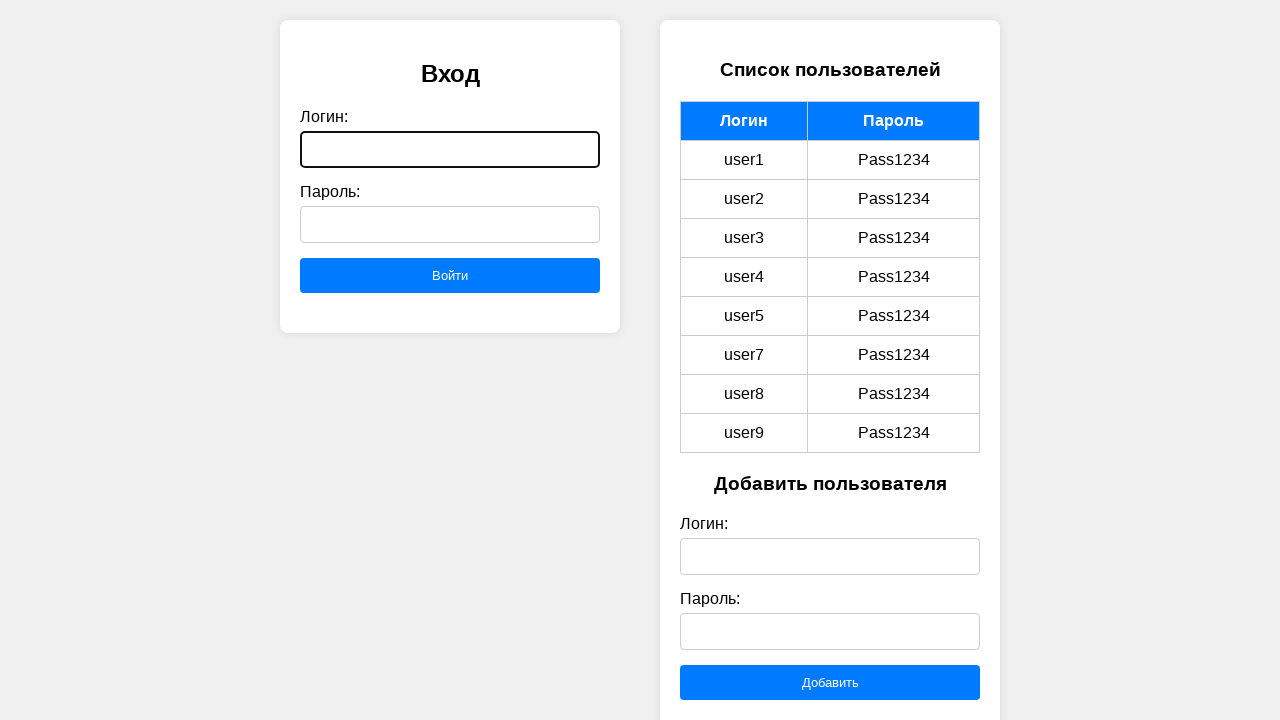

Cleared password field on #password
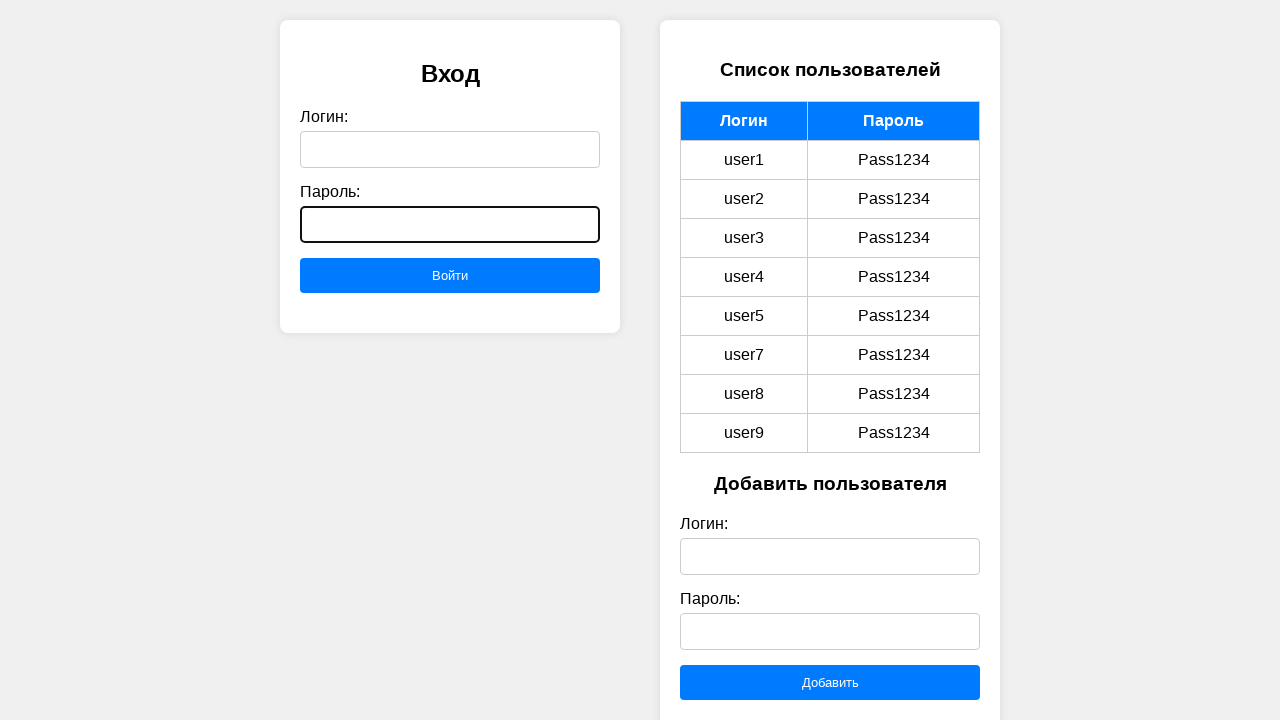

Filled login field with 'user7' on #login
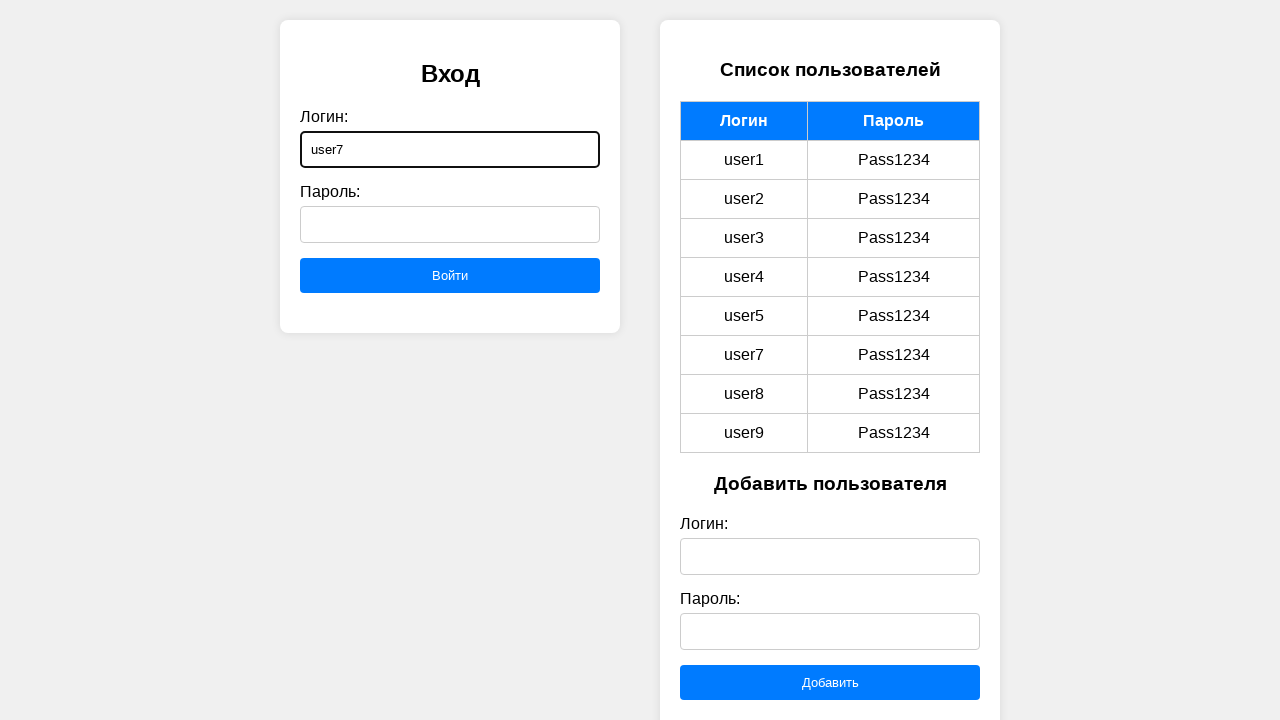

Filled password field with 'Pass1234' on #password
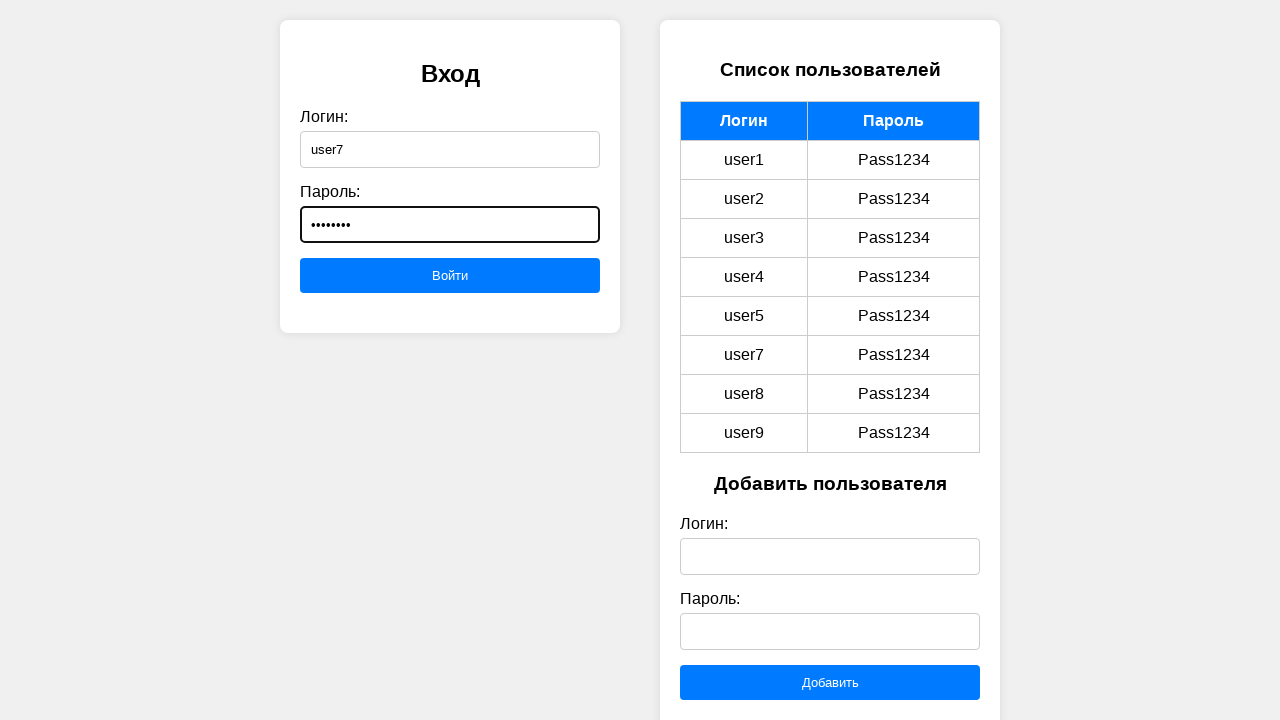

Clicked 'Войти' button to login as user 'user7' at (450, 275) on button:has-text("Войти")
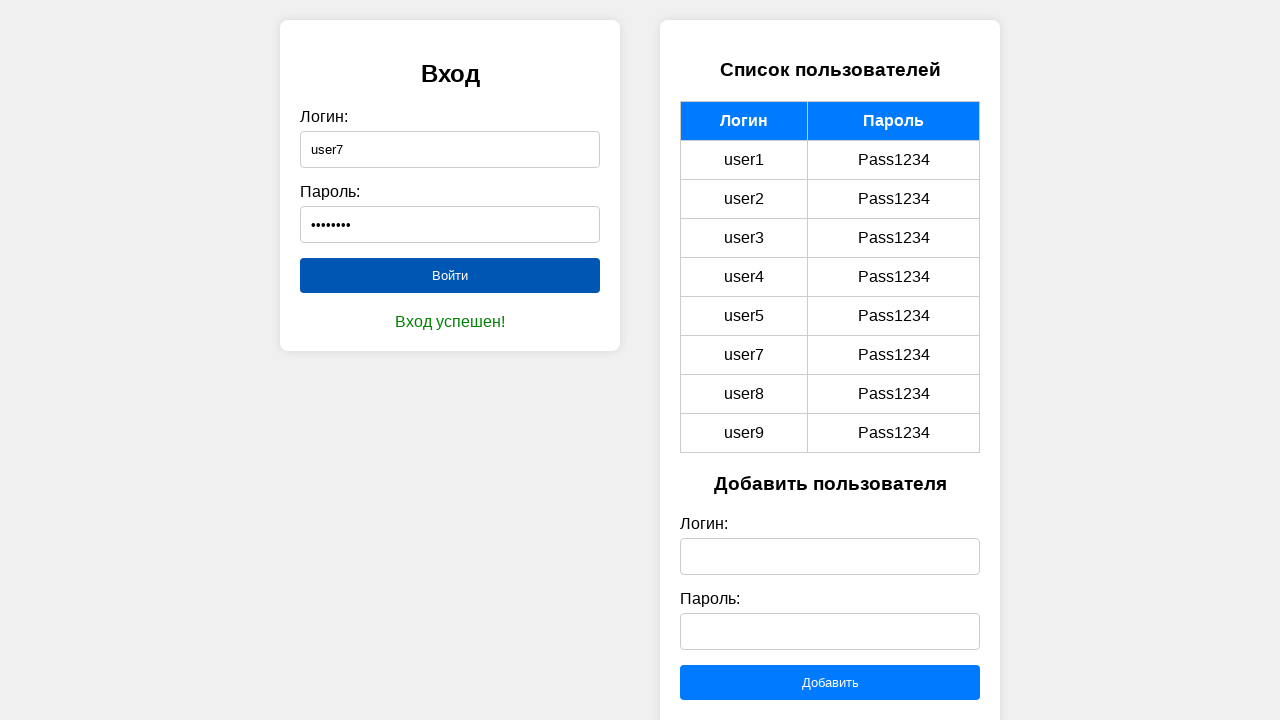

Cleared login field on #login
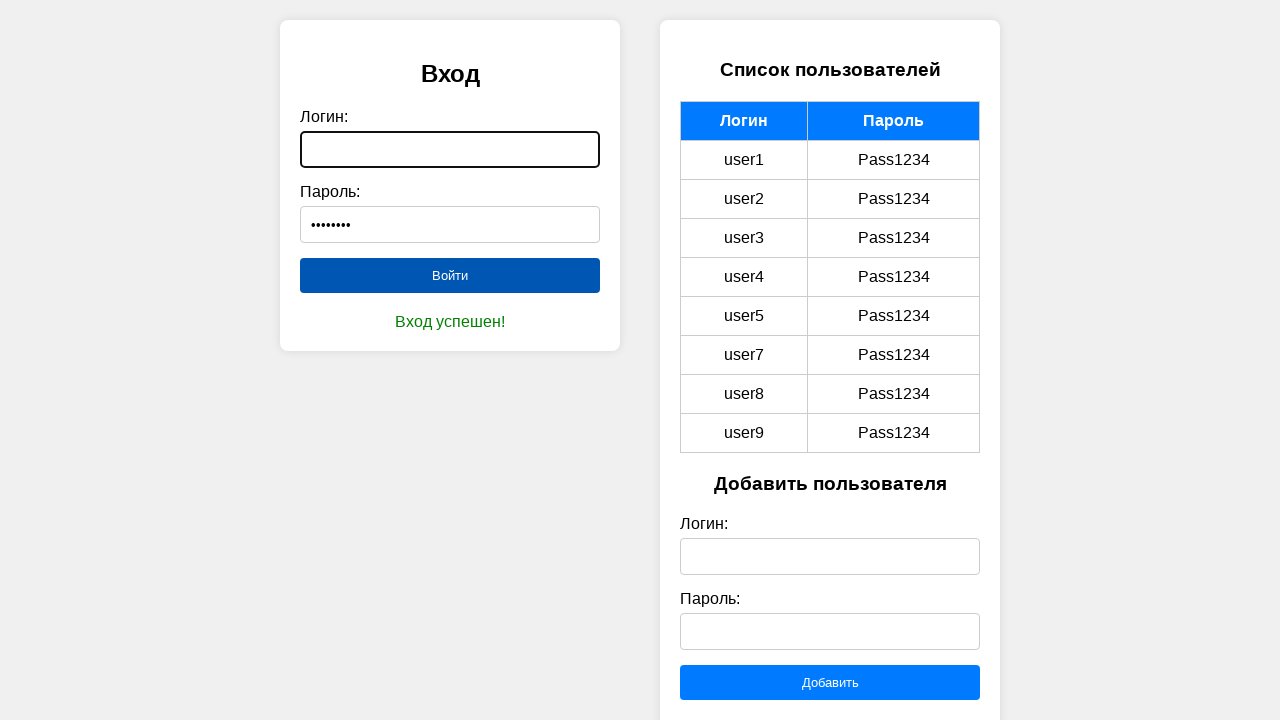

Cleared password field on #password
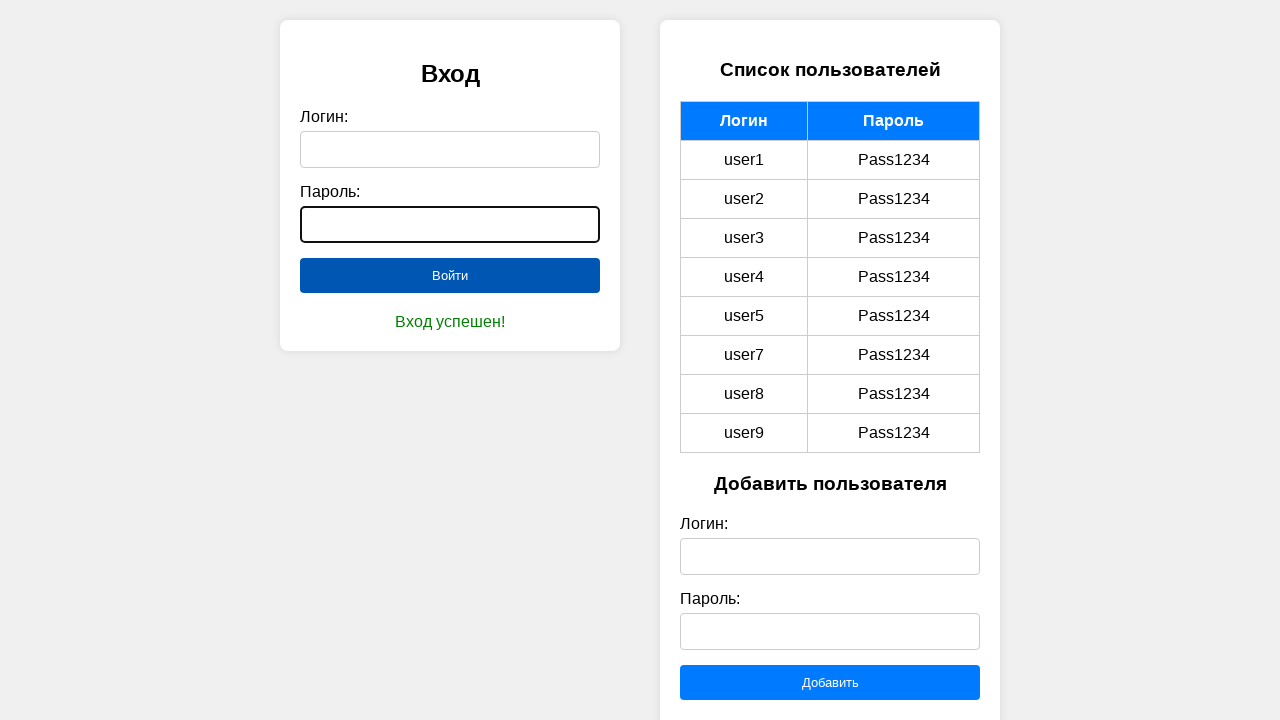

Filled login field with 'user8' on #login
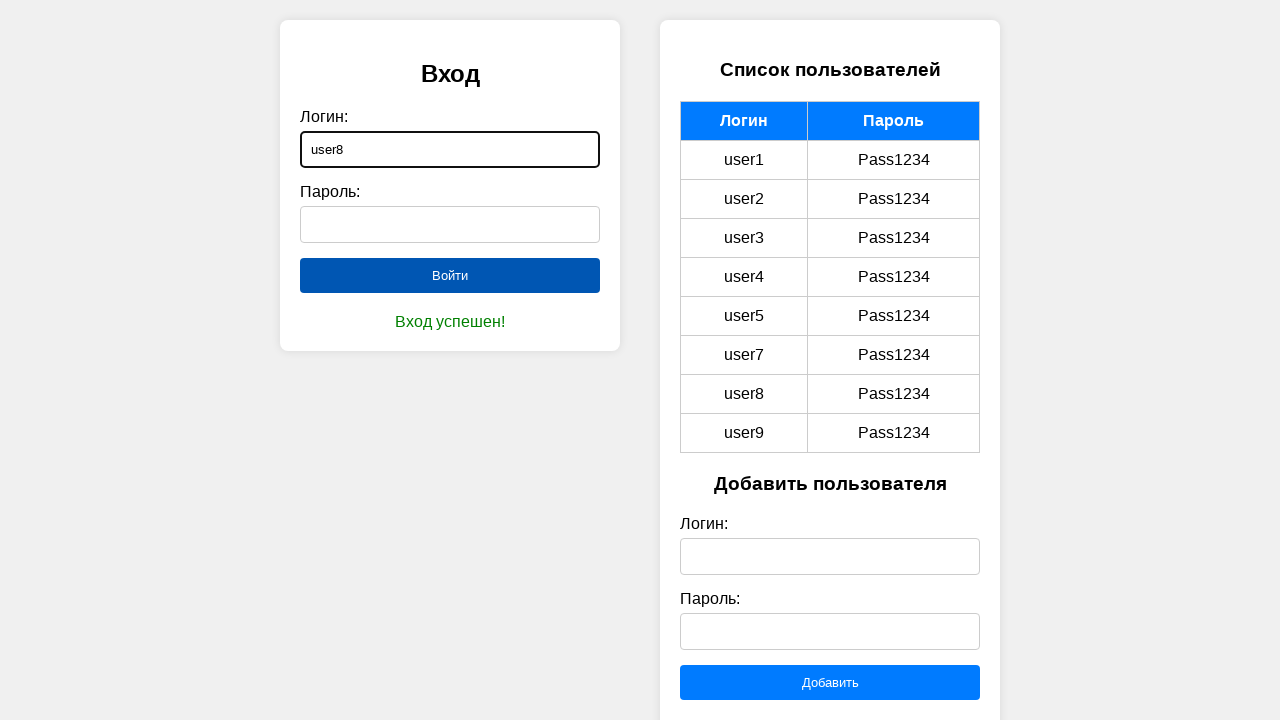

Filled password field with 'Pass1234' on #password
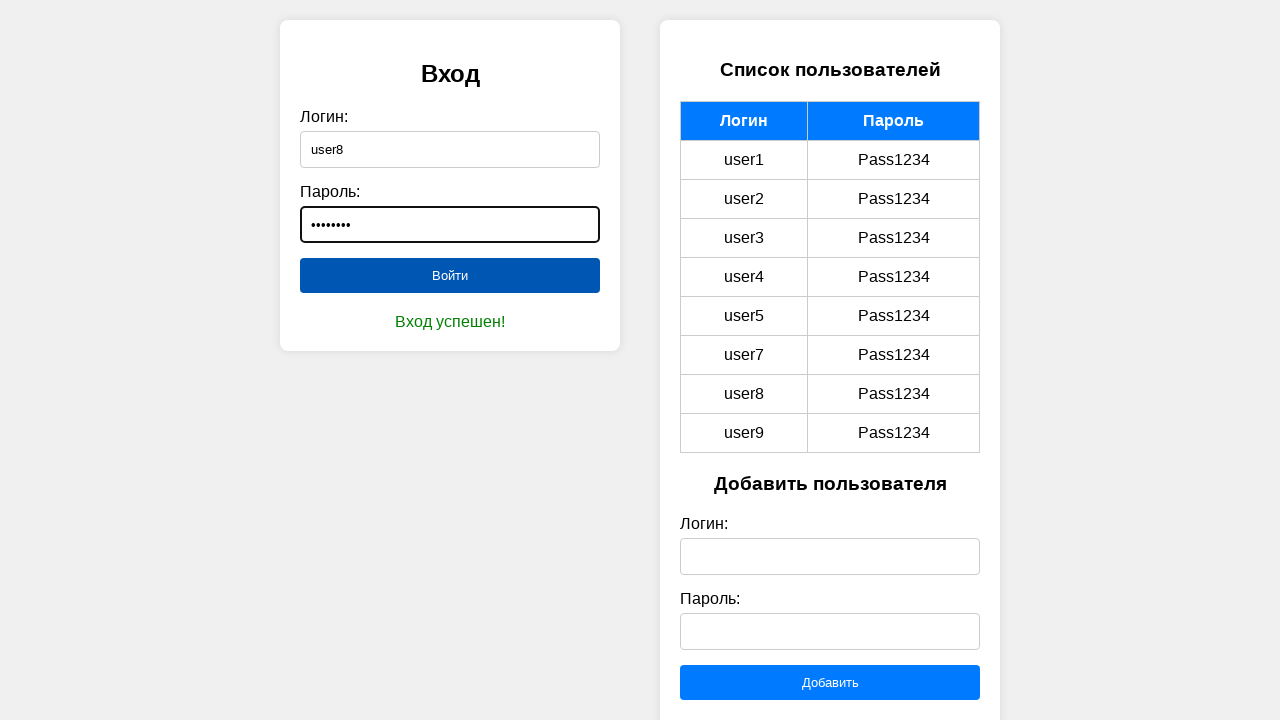

Clicked 'Войти' button to login as user 'user8' at (450, 275) on button:has-text("Войти")
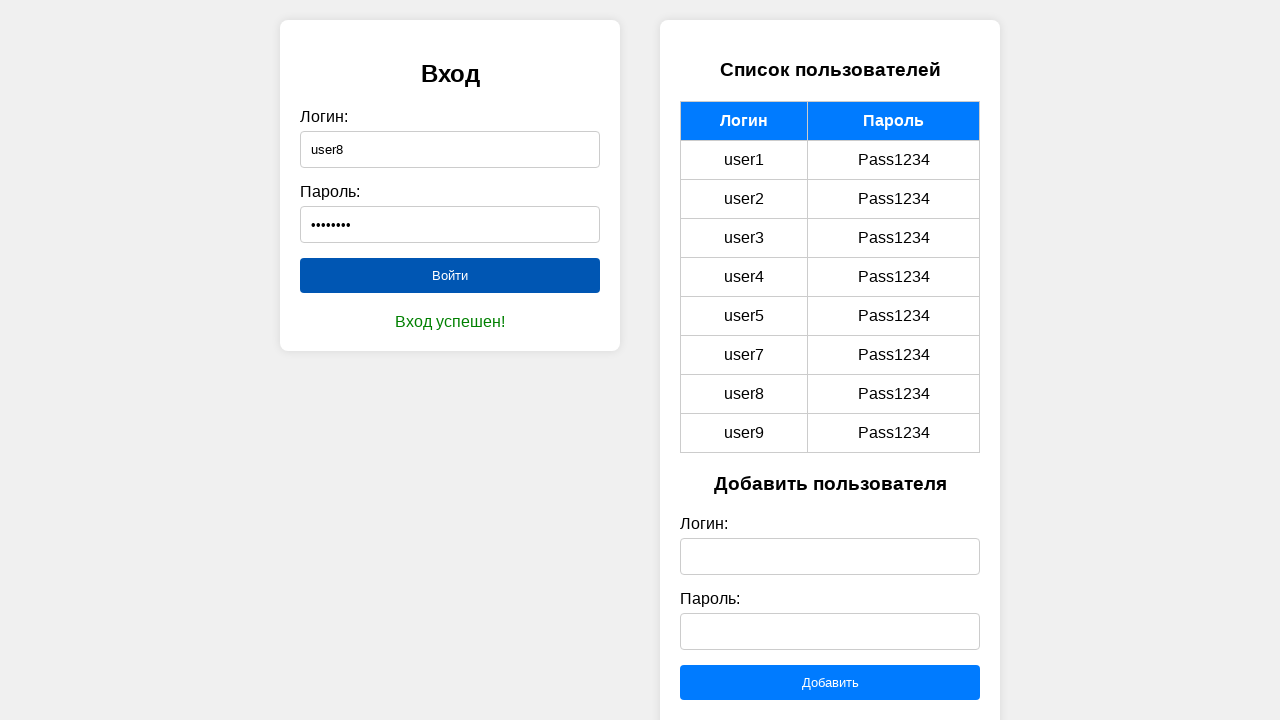

Cleared login field on #login
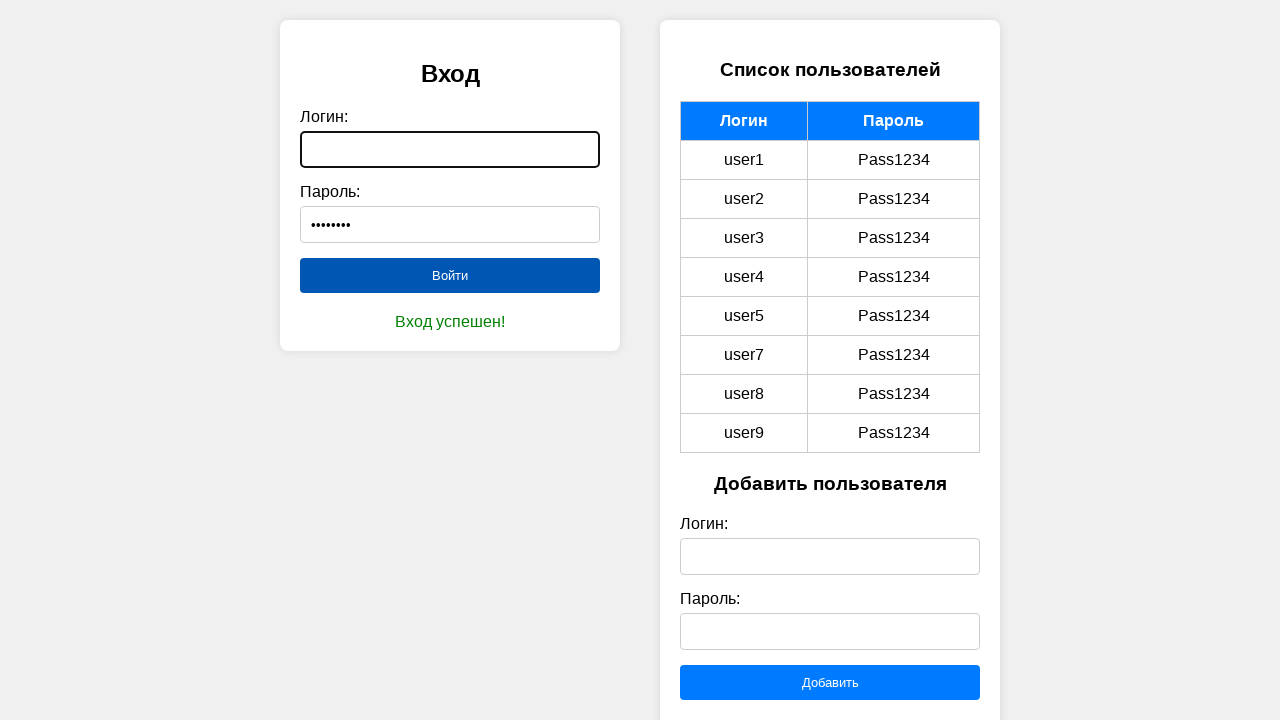

Cleared password field on #password
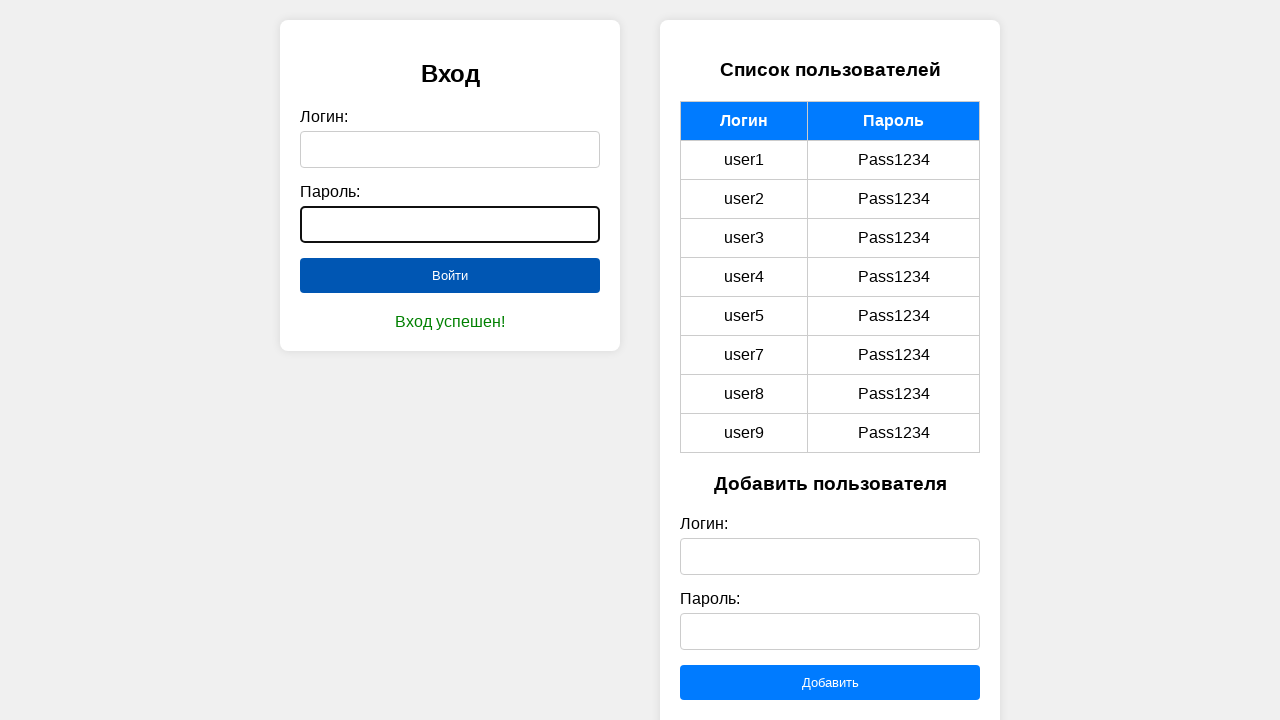

Filled login field with 'user9' on #login
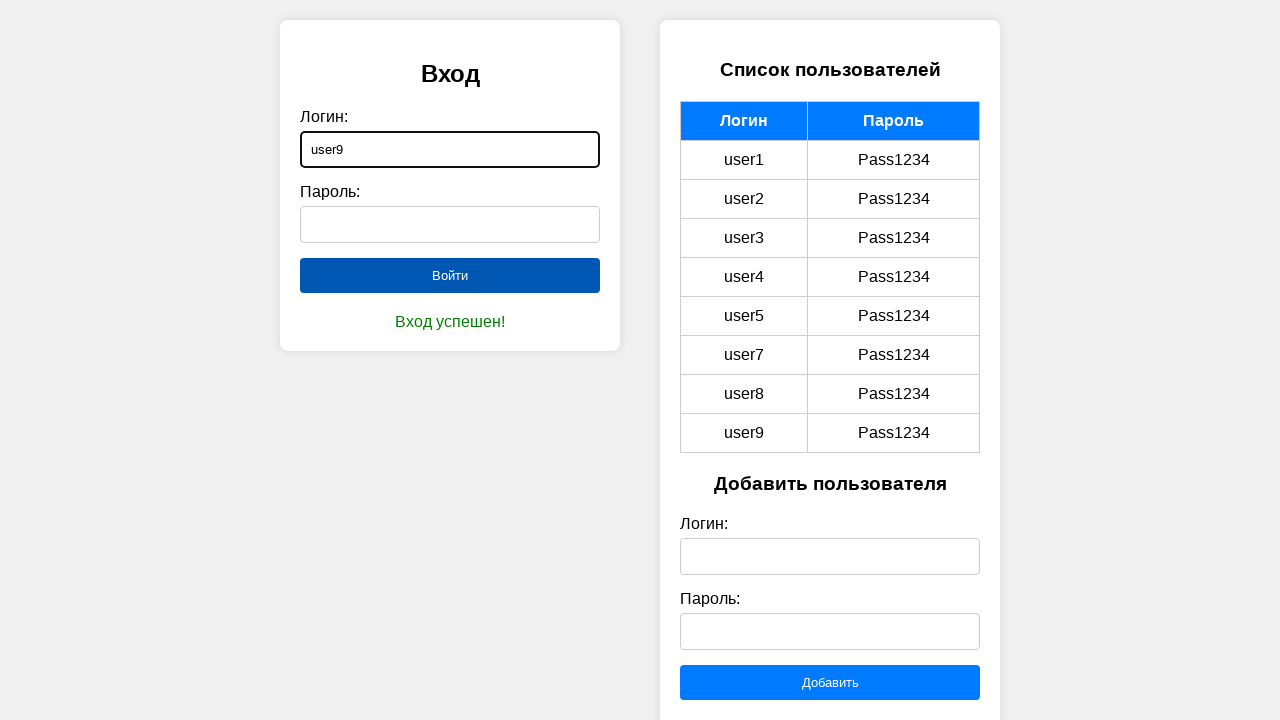

Filled password field with 'Pass1234' on #password
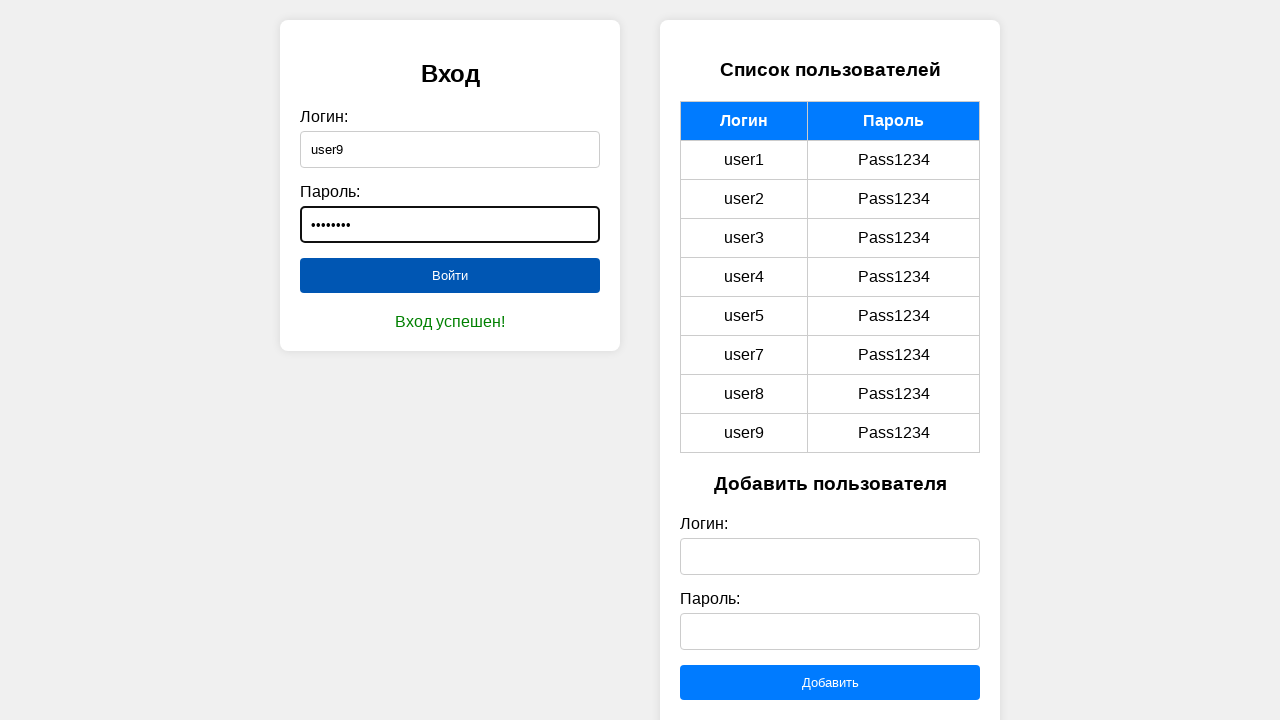

Clicked 'Войти' button to login as user 'user9' at (450, 275) on button:has-text("Войти")
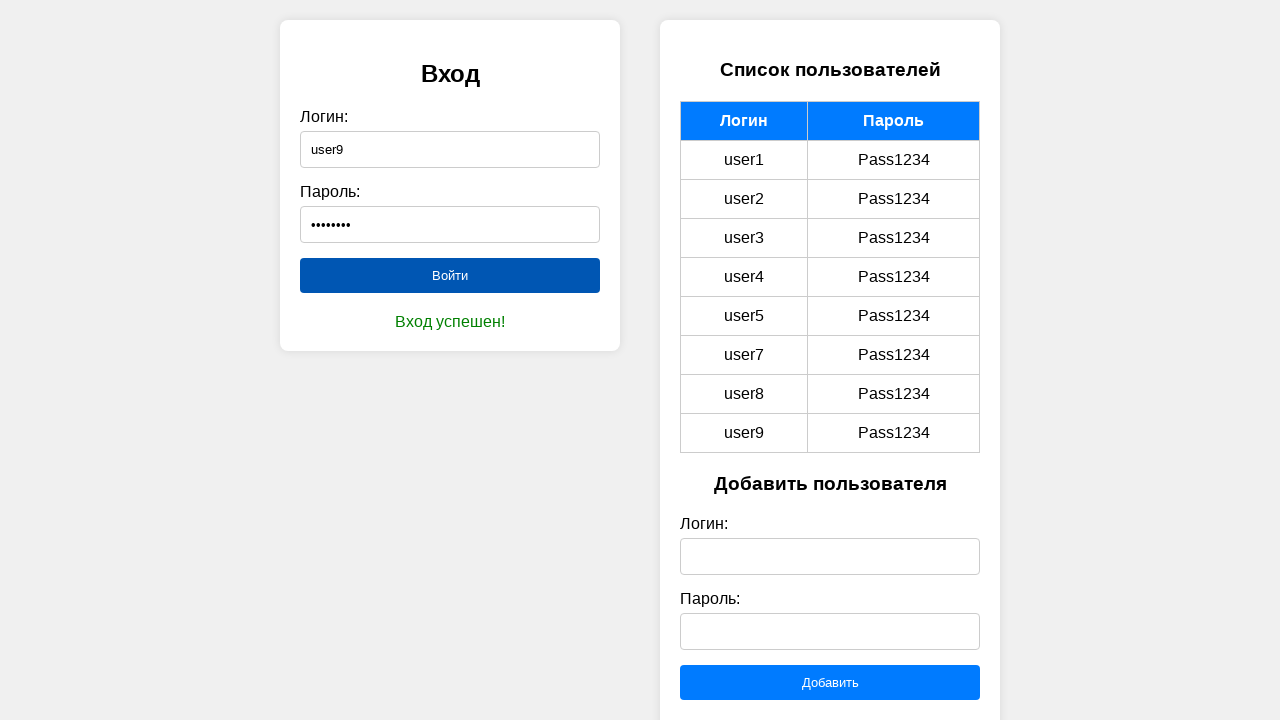

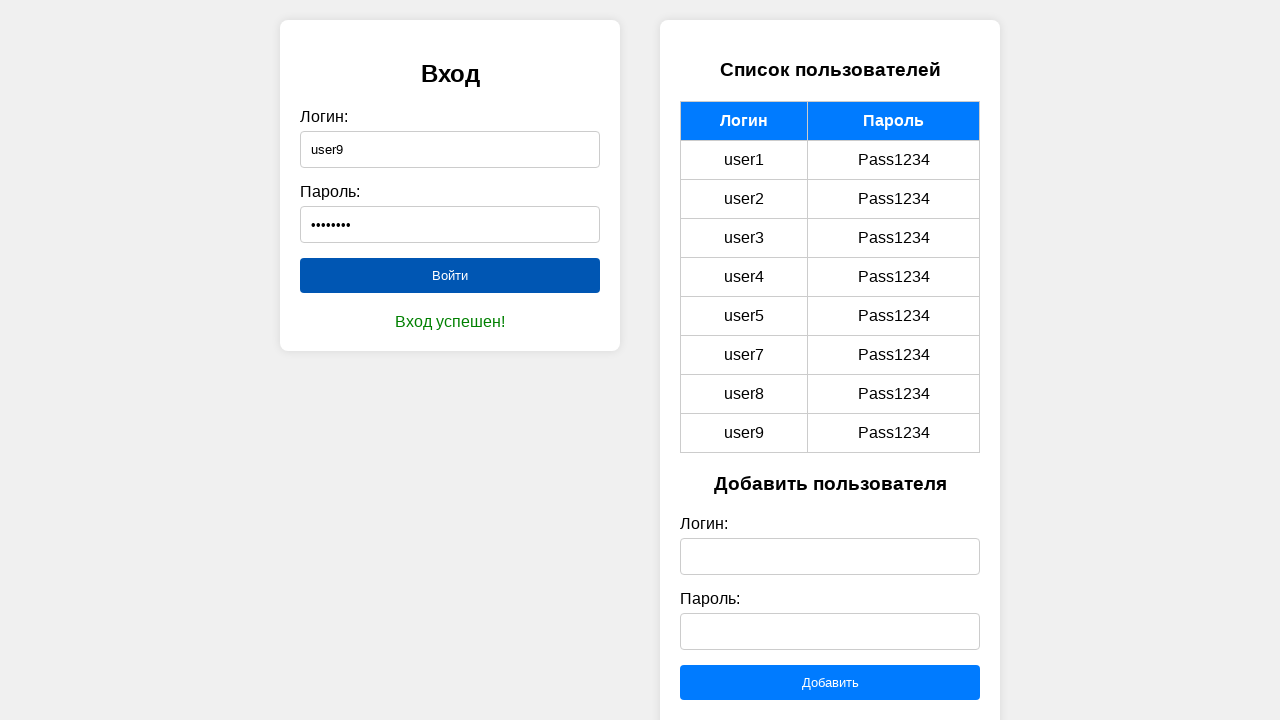